Tests drag and drop functionality on jQuery UI demo page by dragging an element from source to target location

Starting URL: https://jqueryui.com/droppable/

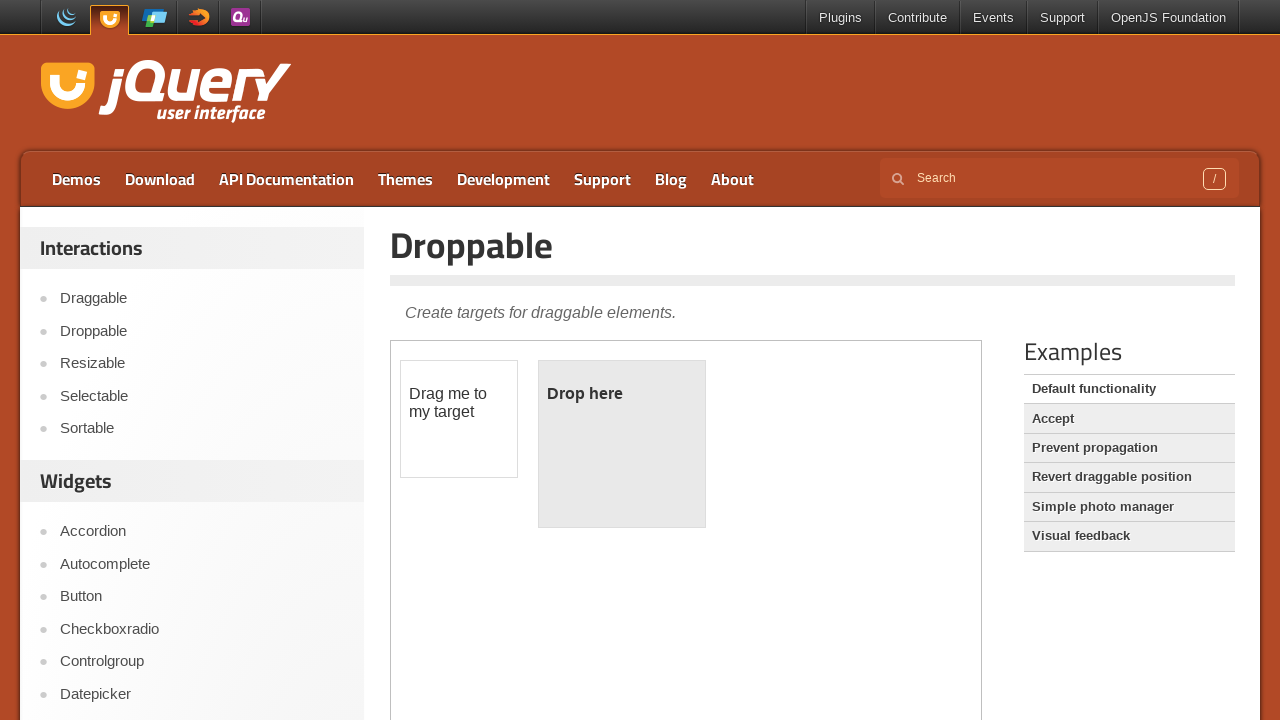

Located iframe containing drag and drop demo
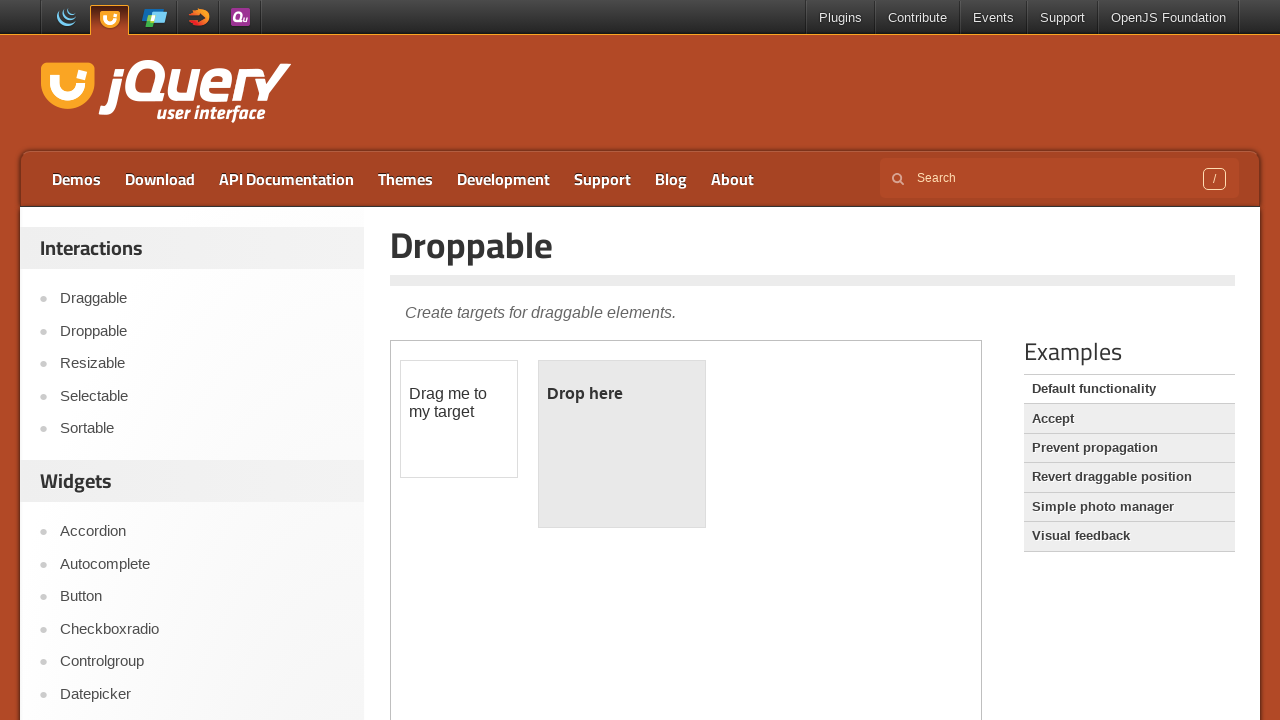

Located draggable element
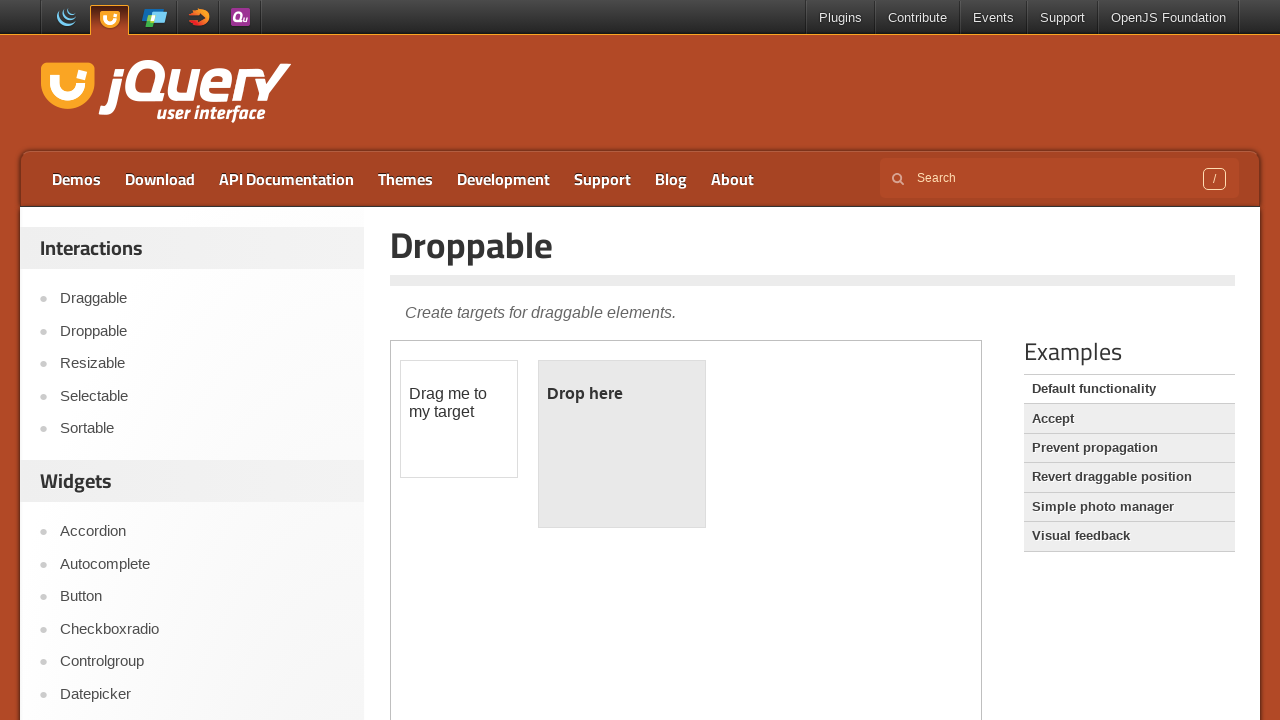

Located droppable element
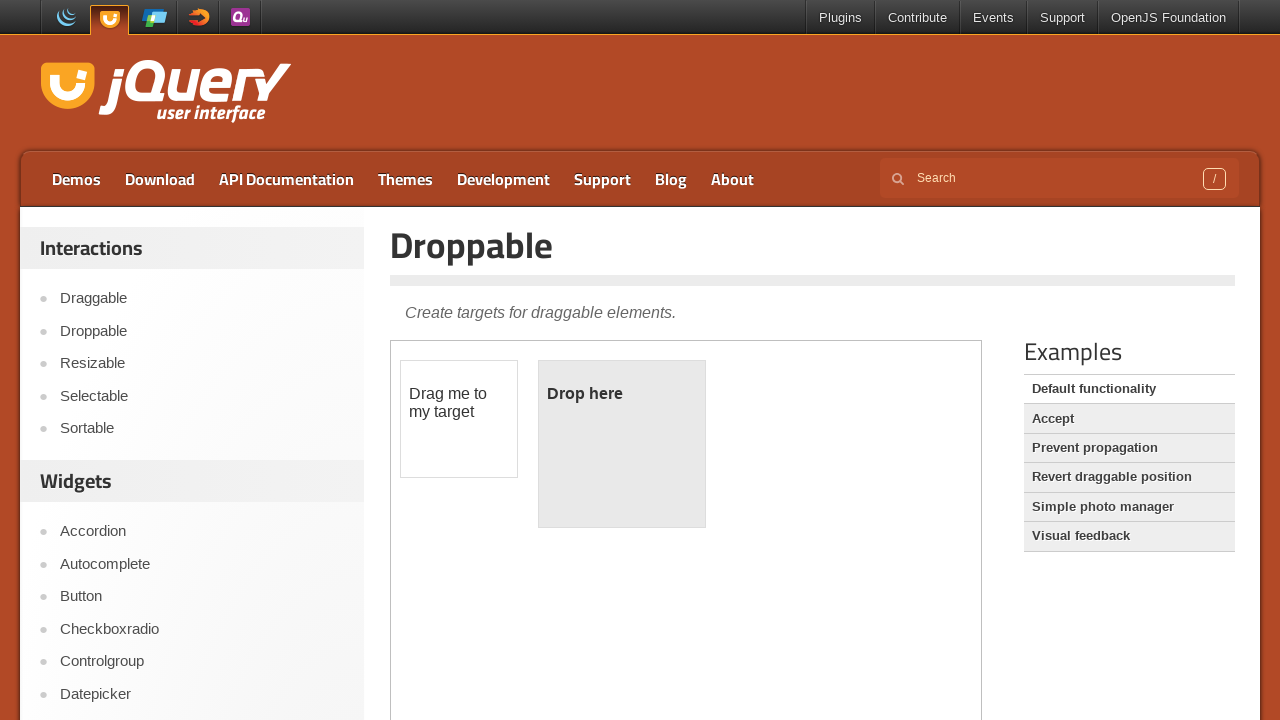

Dragged element from source to target location at (622, 444)
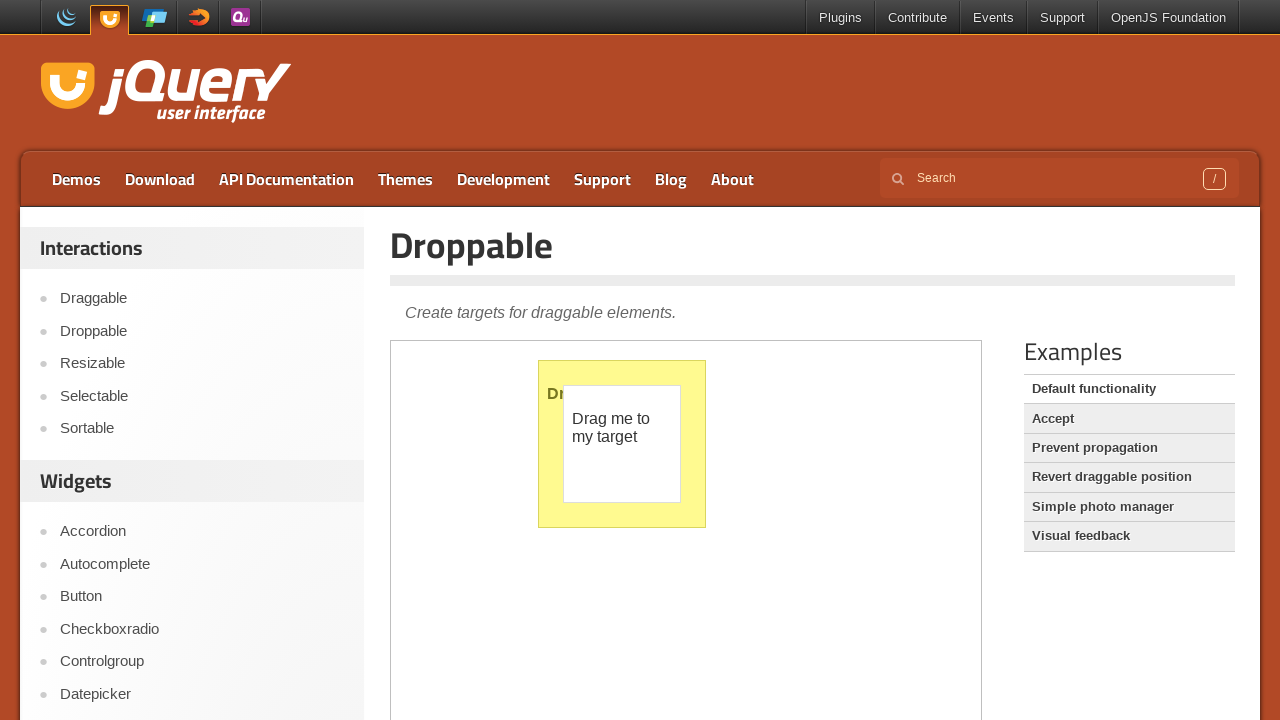

Pressed Ctrl+A to select all
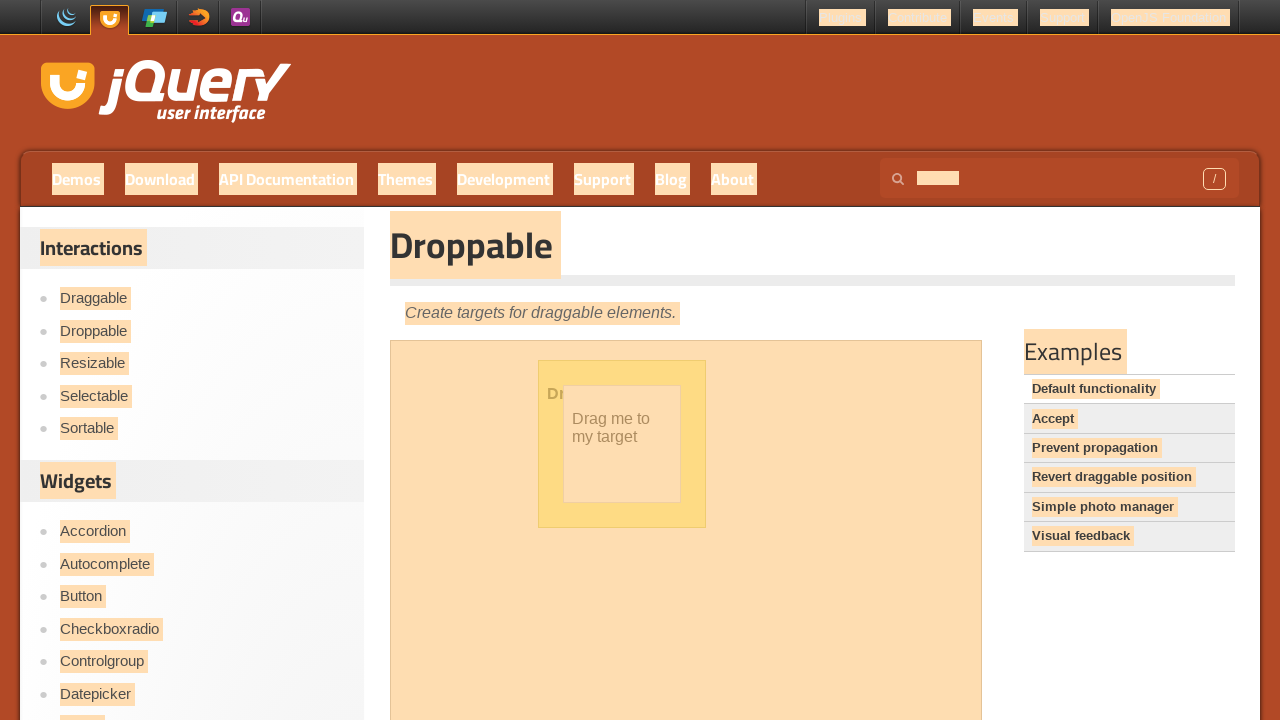

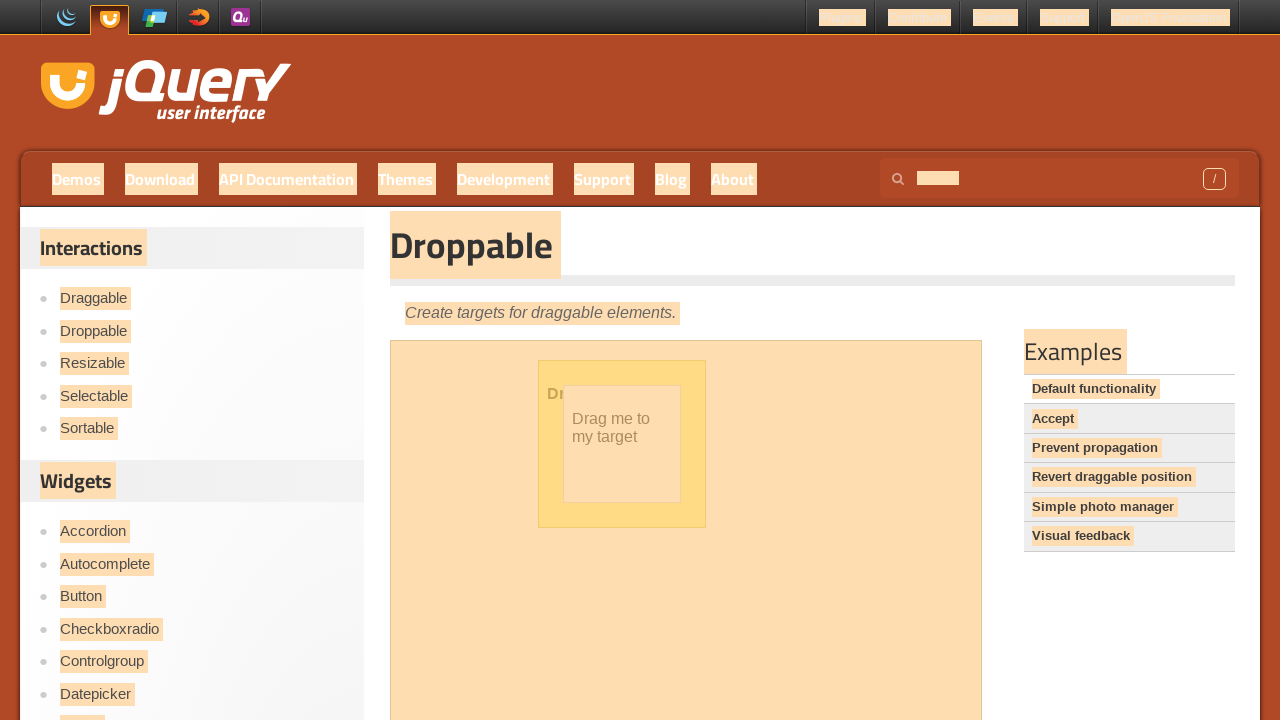